Tests hover functionality on a jQuery tooltip demo page by hovering over an age input field and verifying the tooltip text appears

Starting URL: https://automationfc.github.io/jquery-tooltip/

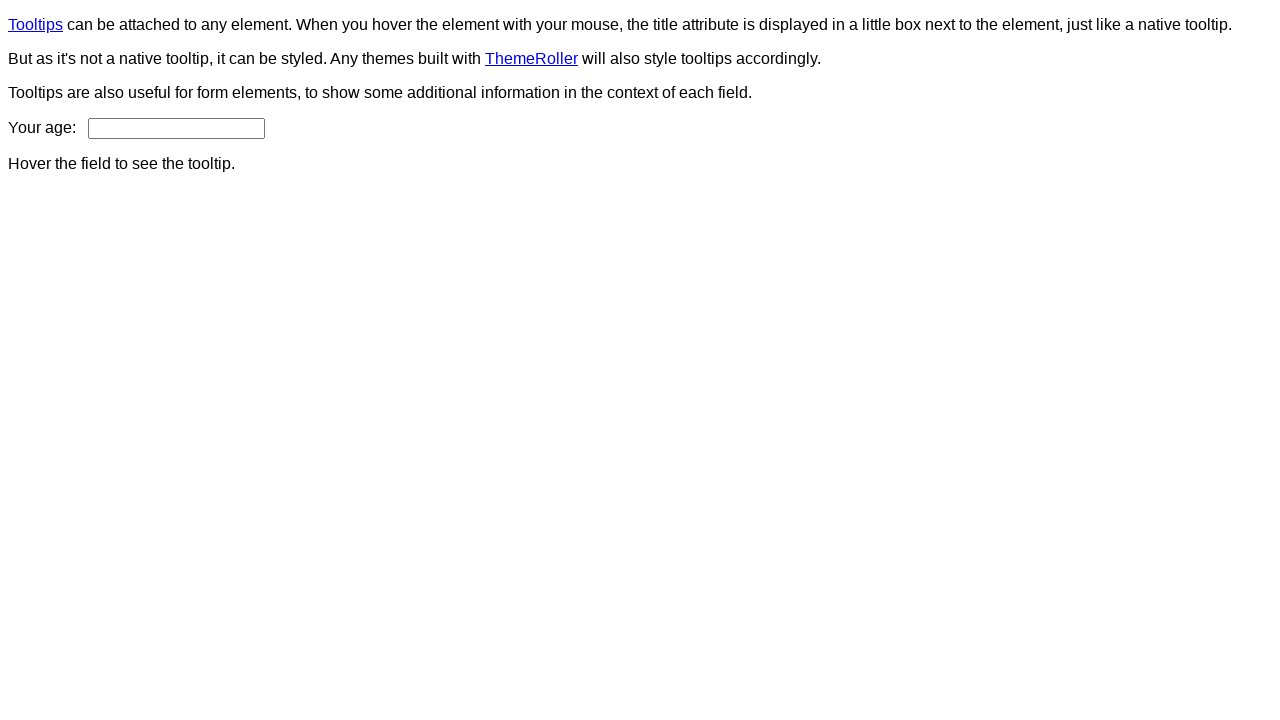

Hovered over age input field at (176, 128) on input#age
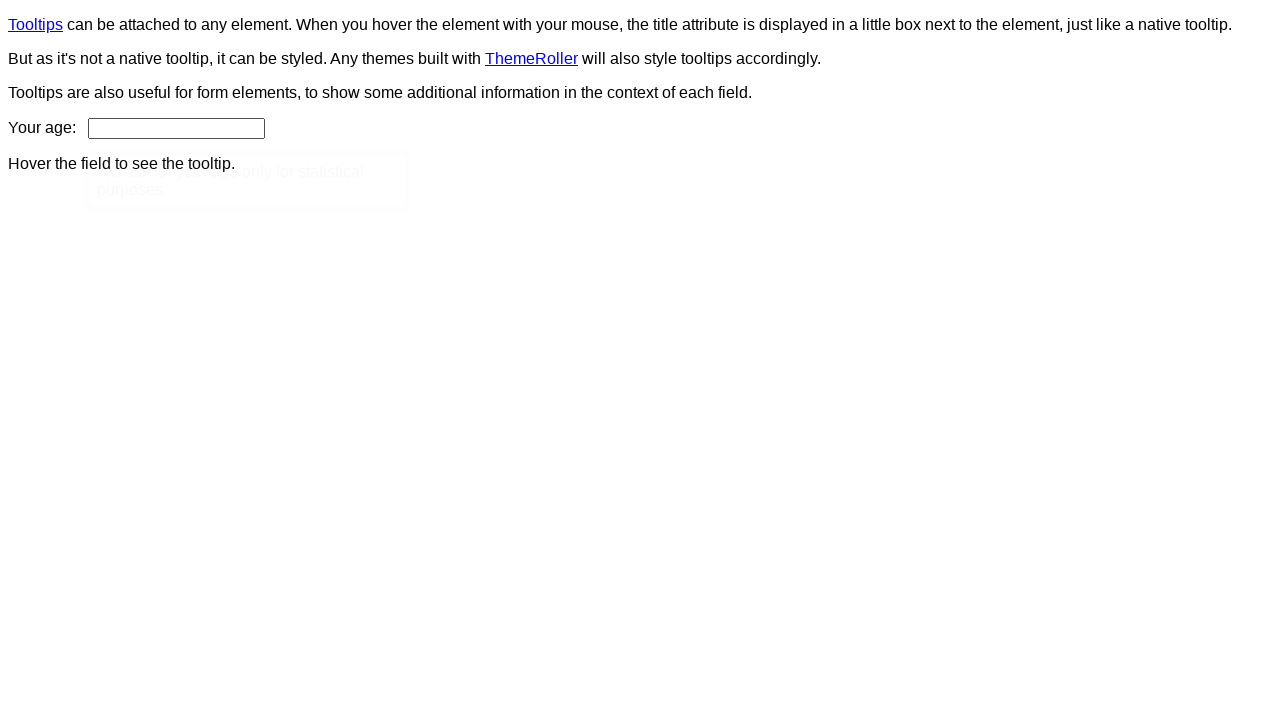

Tooltip appeared and became visible
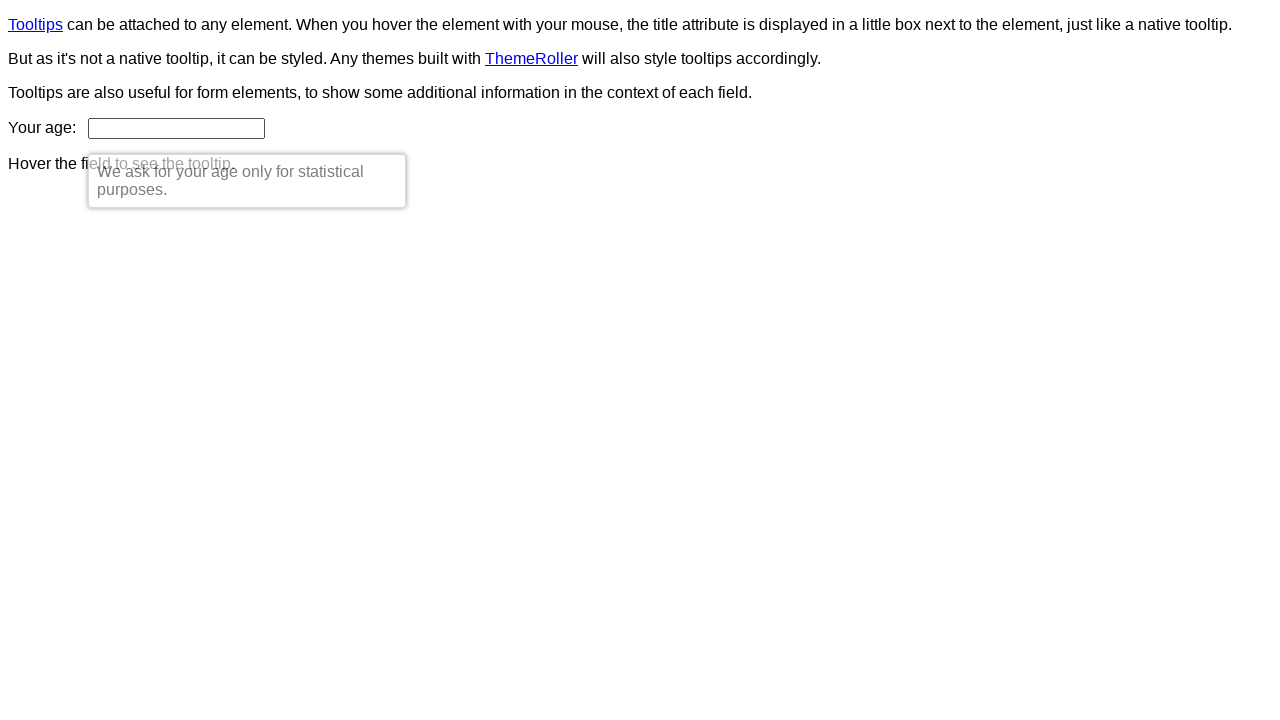

Verified tooltip text: 'We ask for your age only for statistical purposes.'
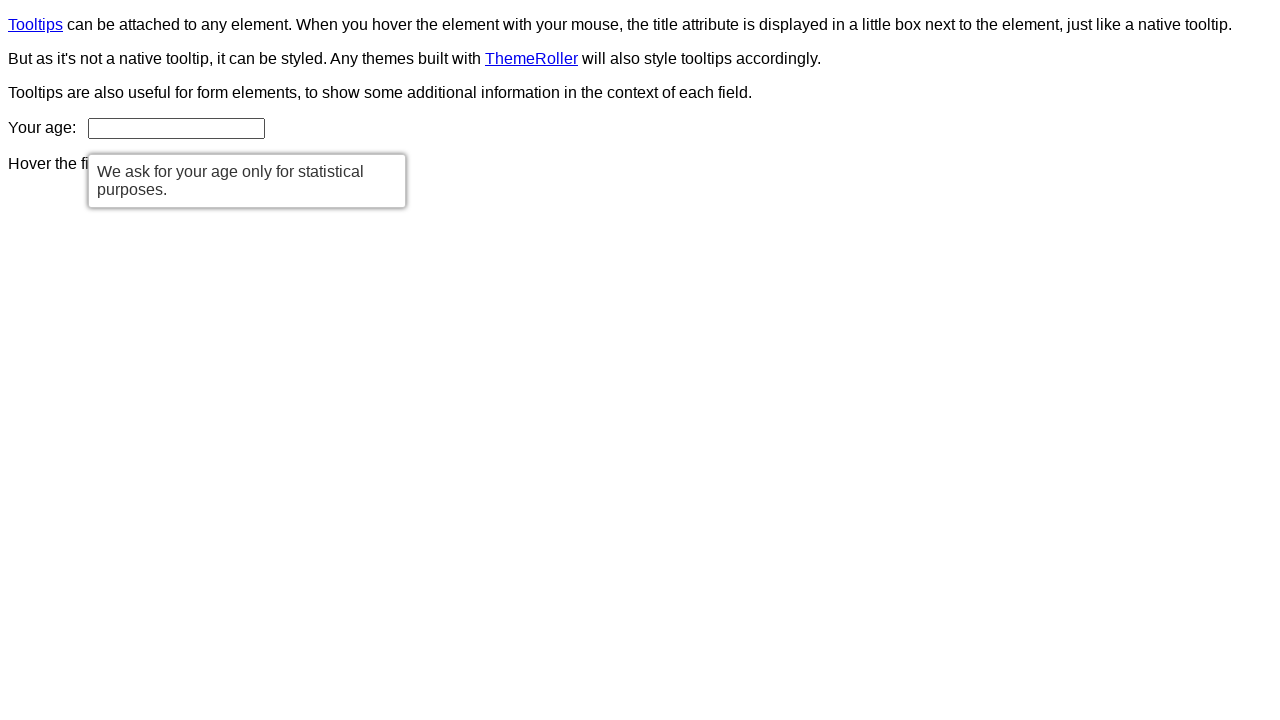

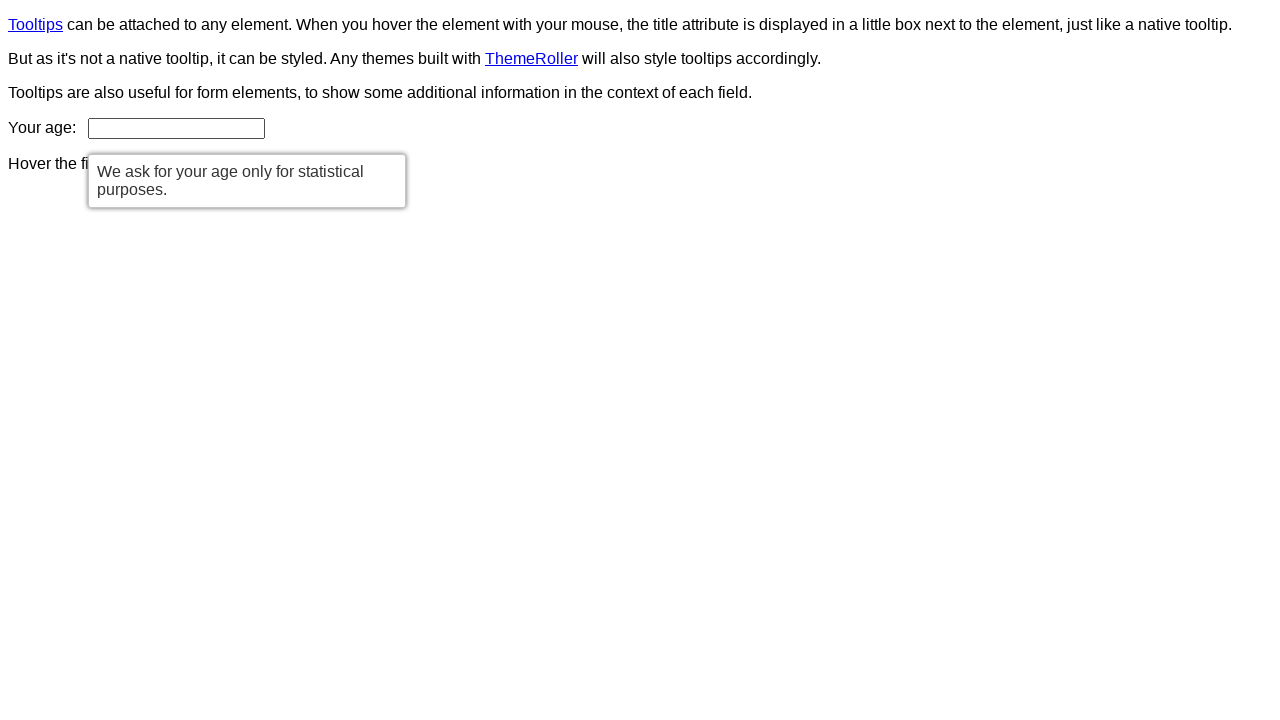